Tests YouTube search functionality by entering a search query about an elephant video and verifying the results contain the search term

Starting URL: https://www.youtube.com/

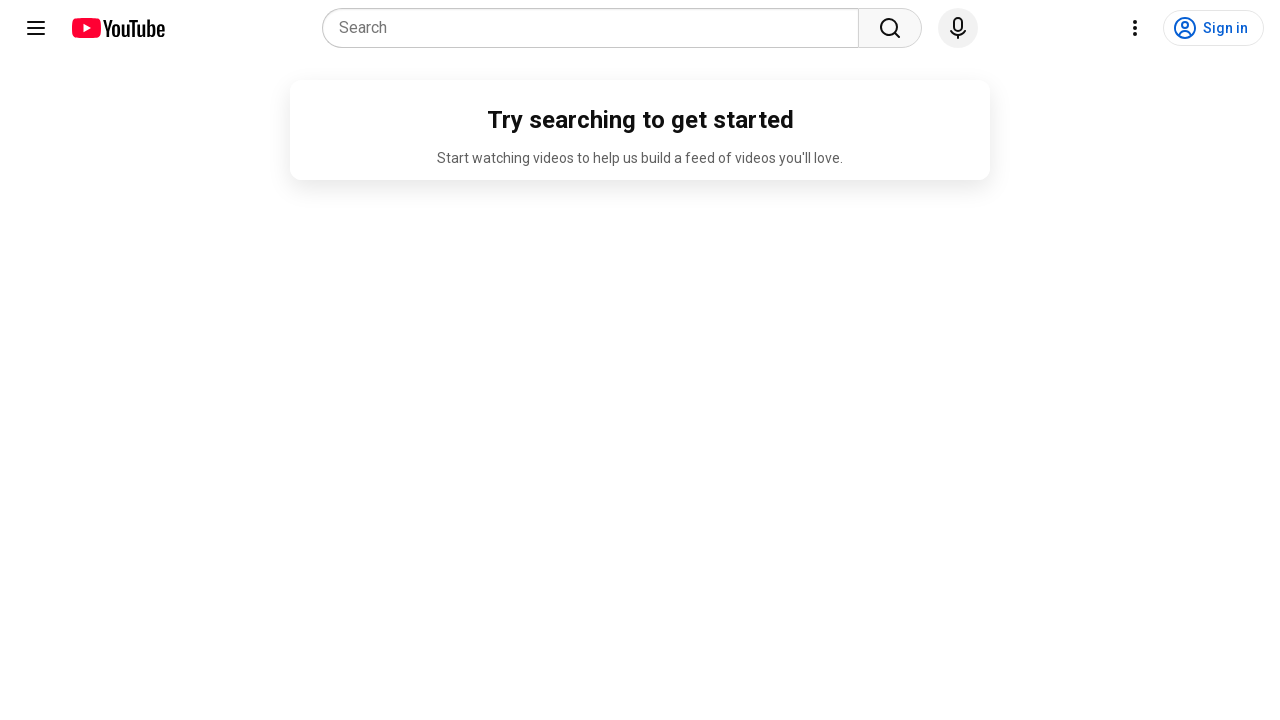

Filled search box with 'MAN HALTS CHARGING ELEPHANT' on input[name='search_query']
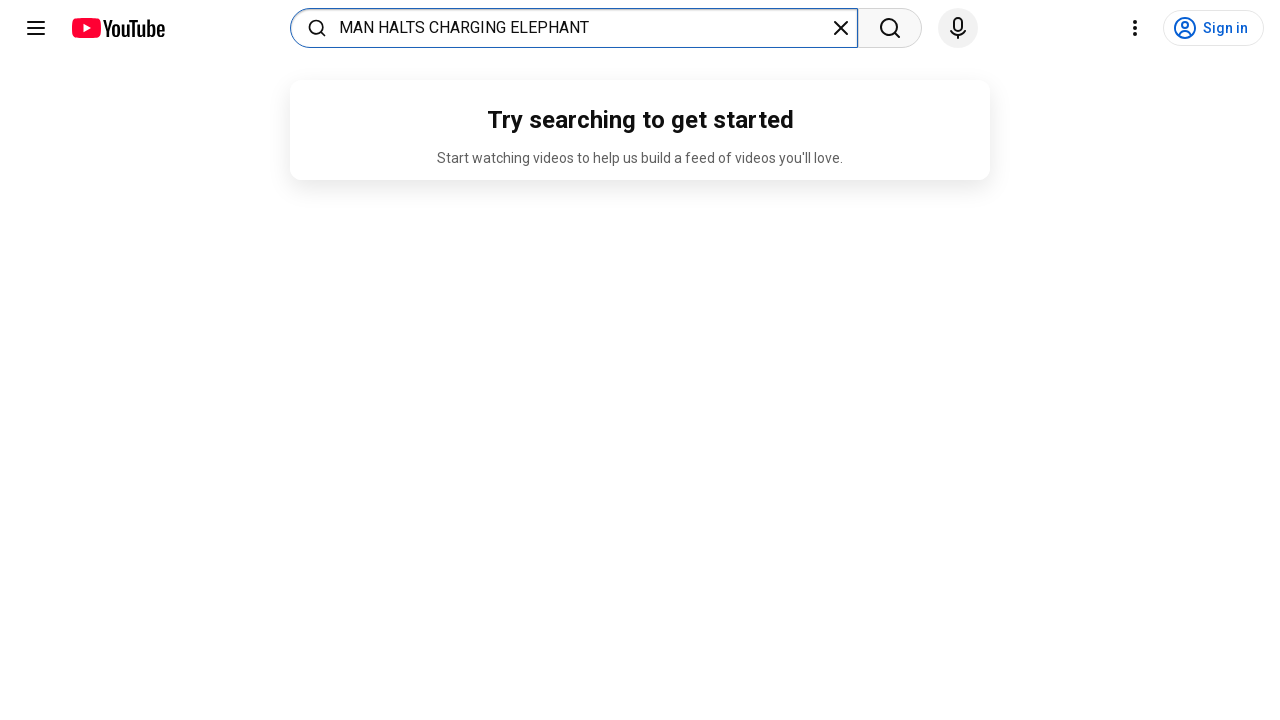

Pressed Enter to submit search query on input[name='search_query']
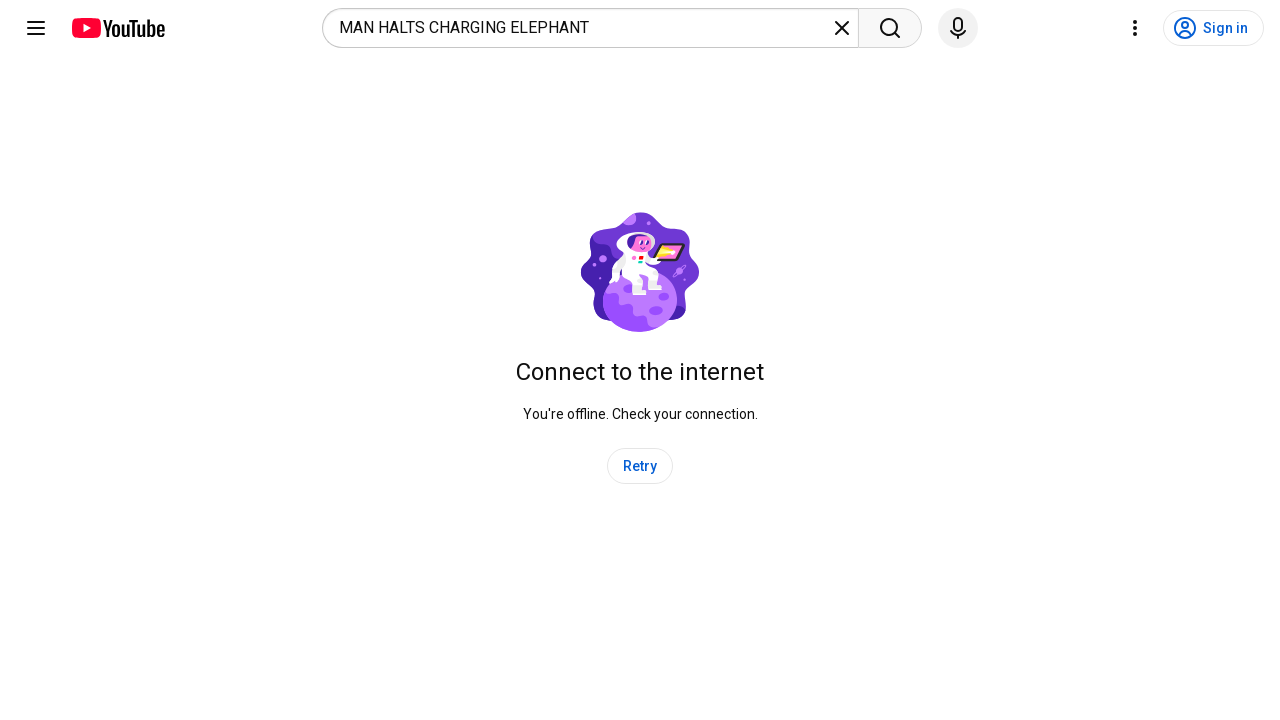

Search results loaded successfully
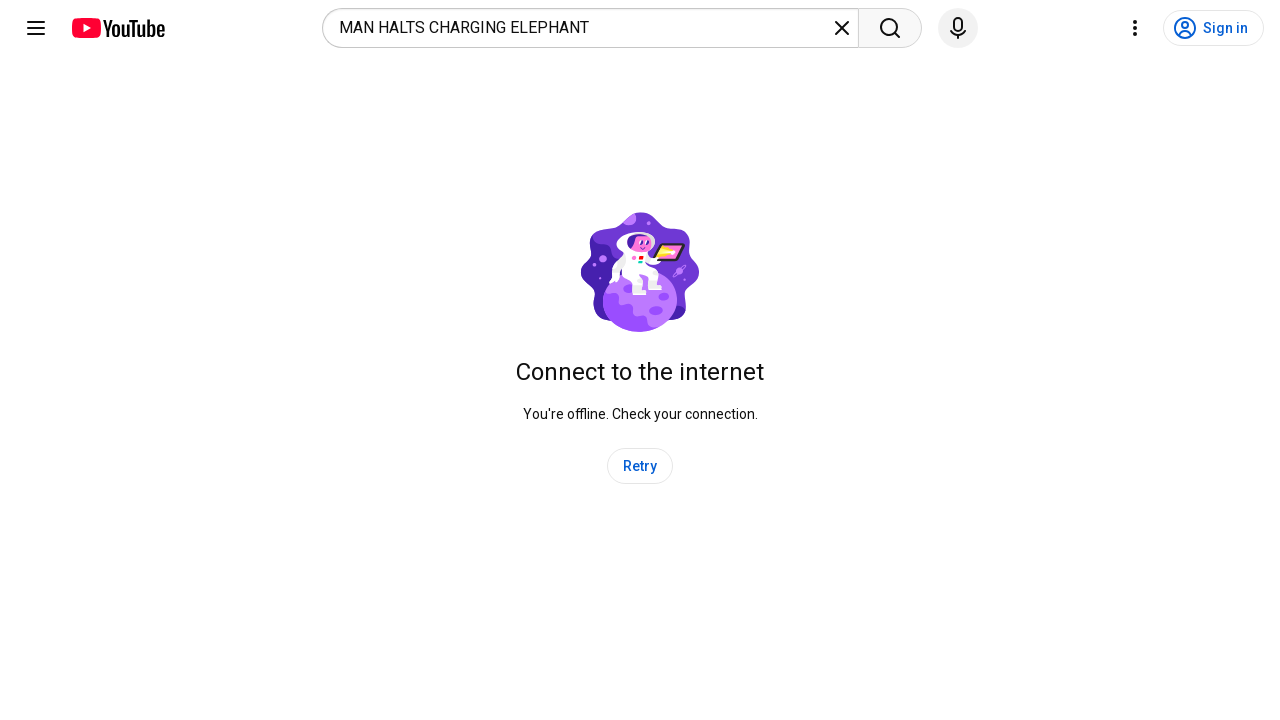

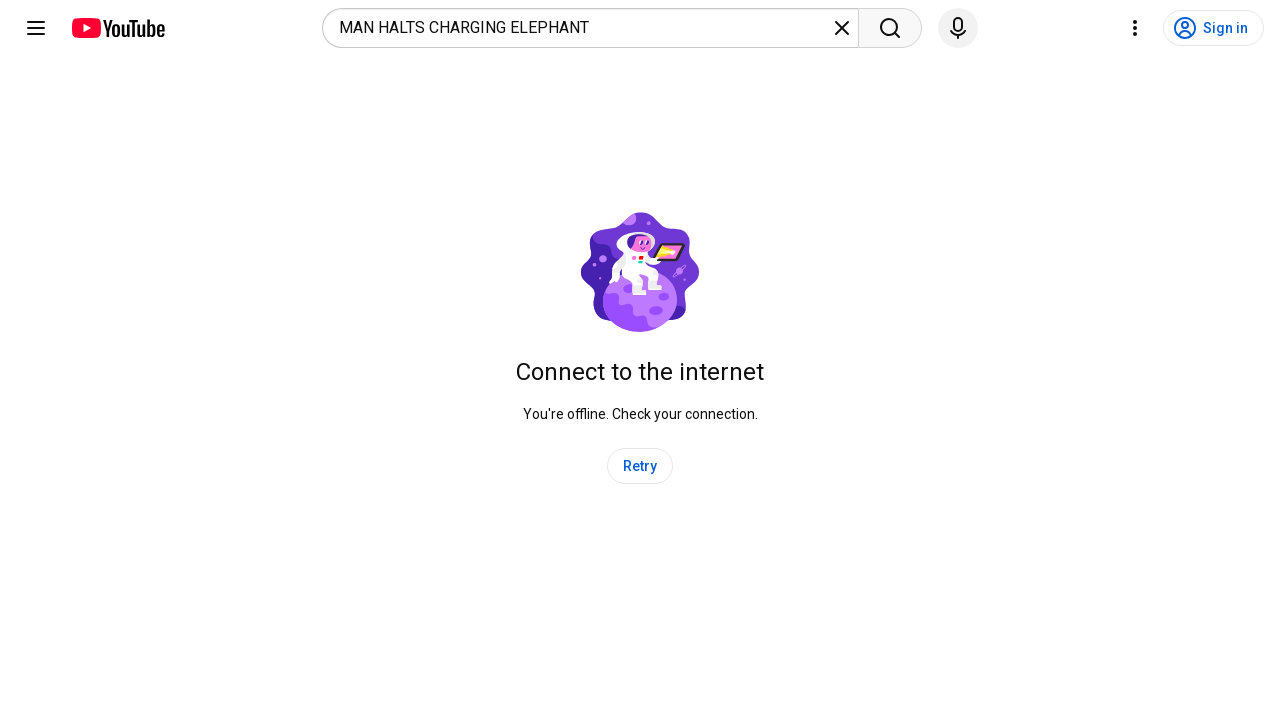